Tests radio buttons on demoqa.com by clicking Yes and Impressive radio buttons and verifying the selection messages

Starting URL: https://demoqa.com/radio-button

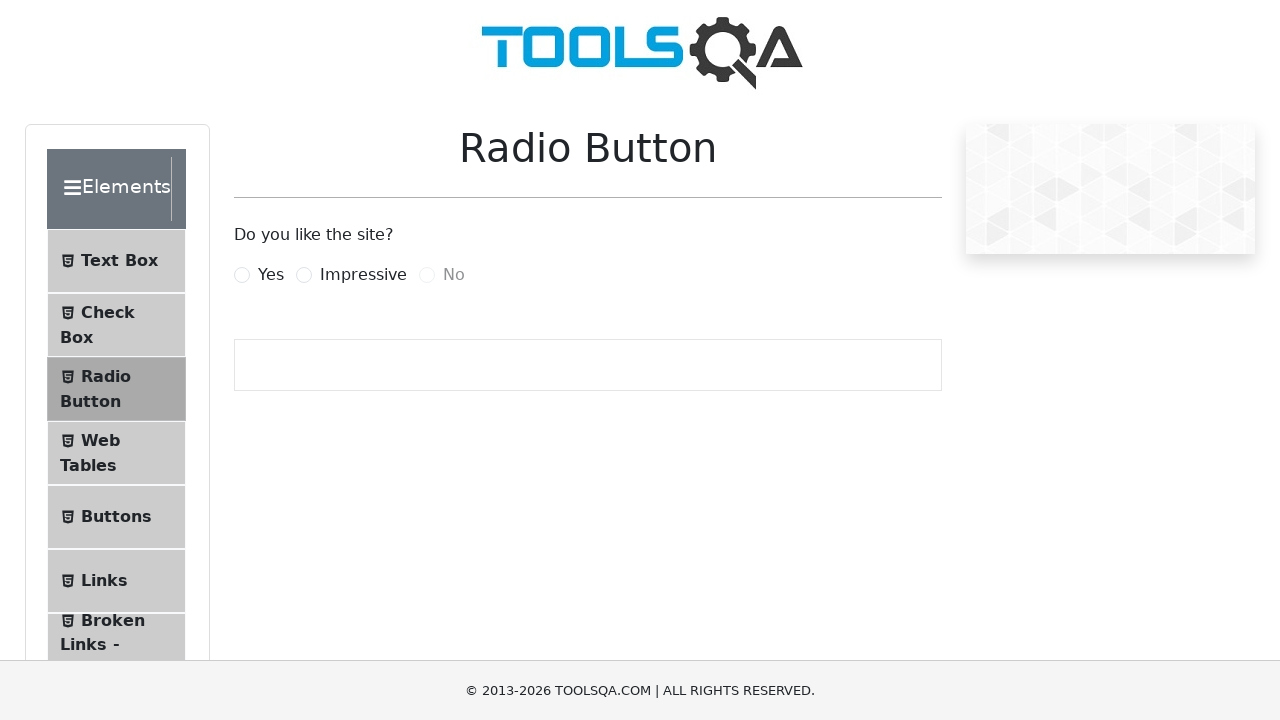

Clicked Yes radio button at (271, 275) on label[for='yesRadio']
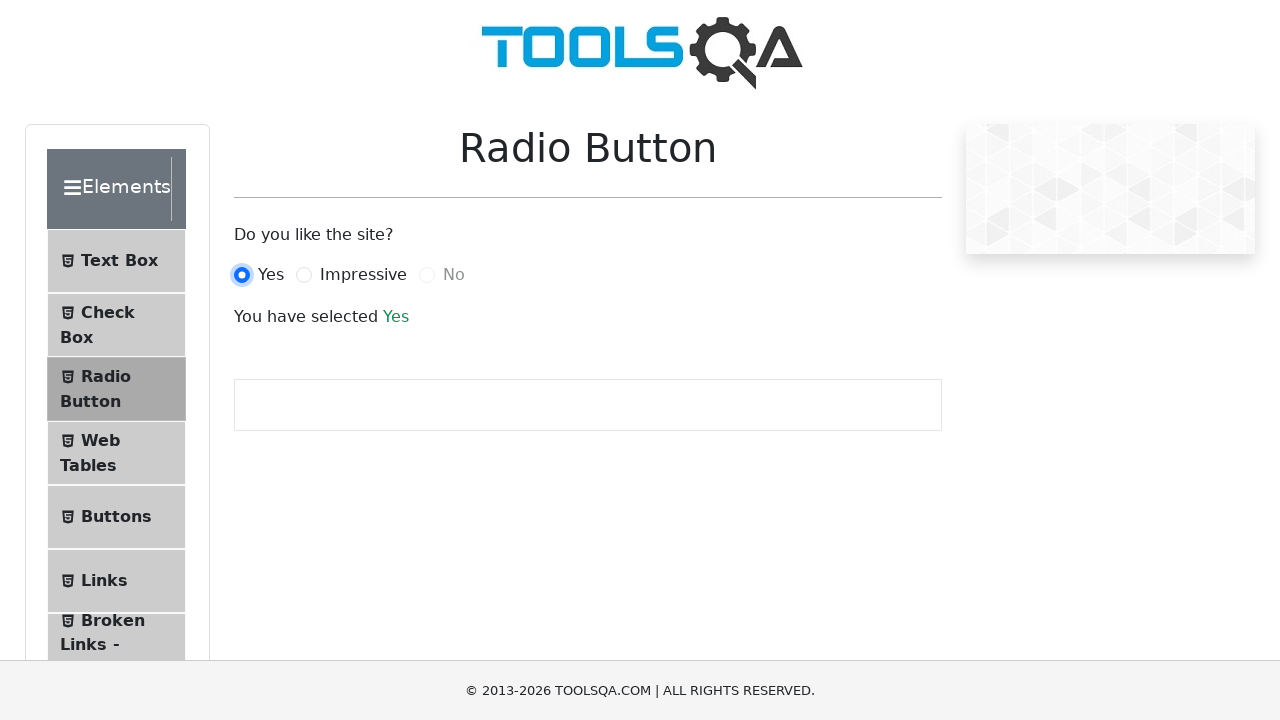

Waited for selection message to appear after clicking Yes
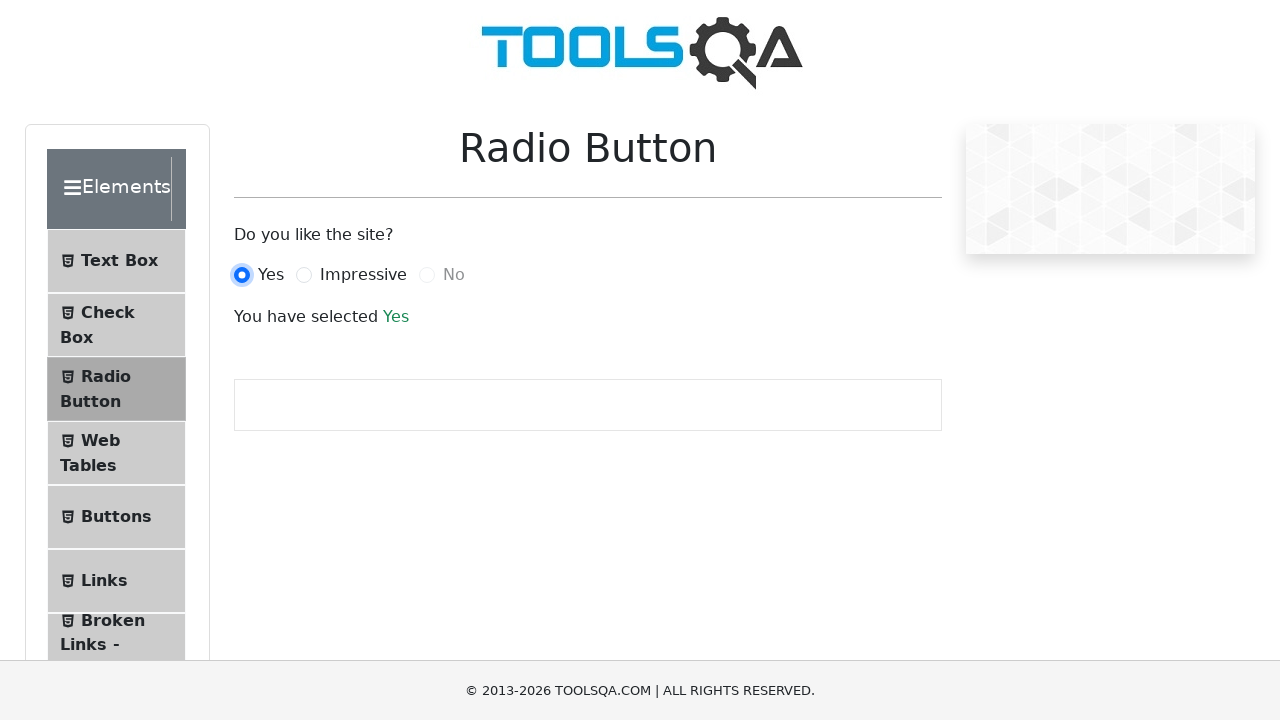

Clicked Impressive radio button at (363, 275) on label[for='impressiveRadio']
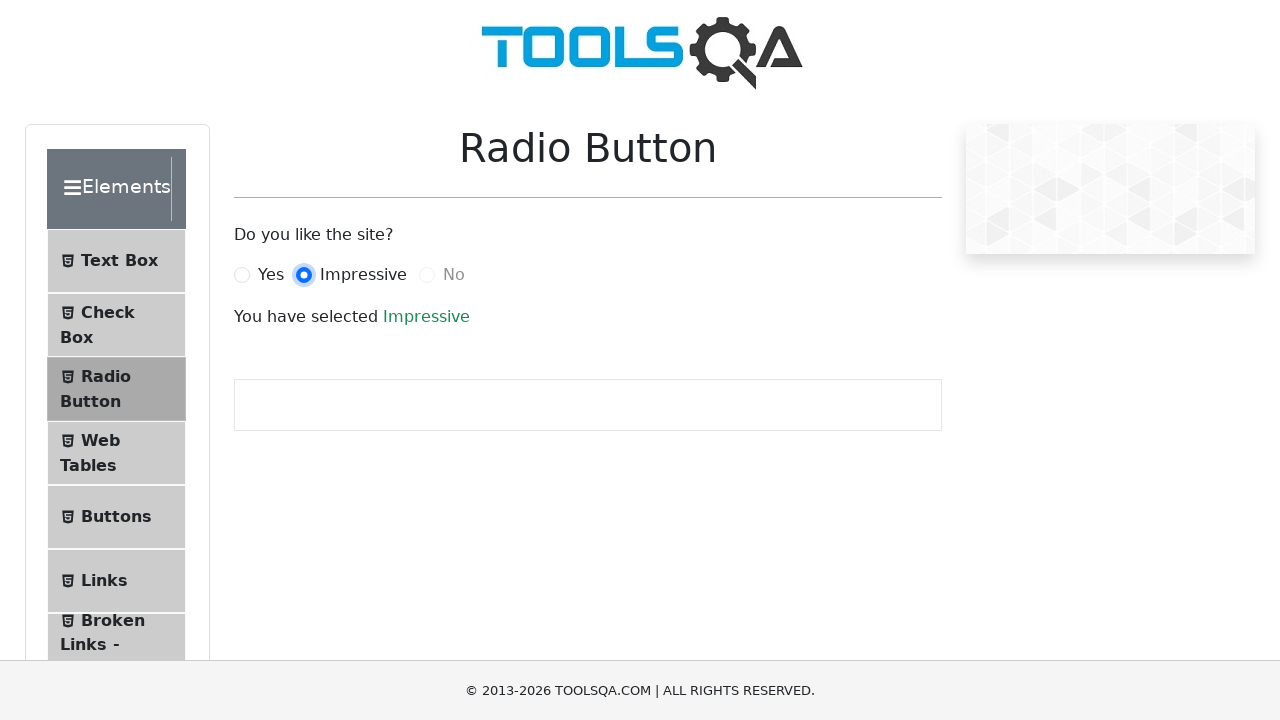

Waited for updated selection message after clicking Impressive
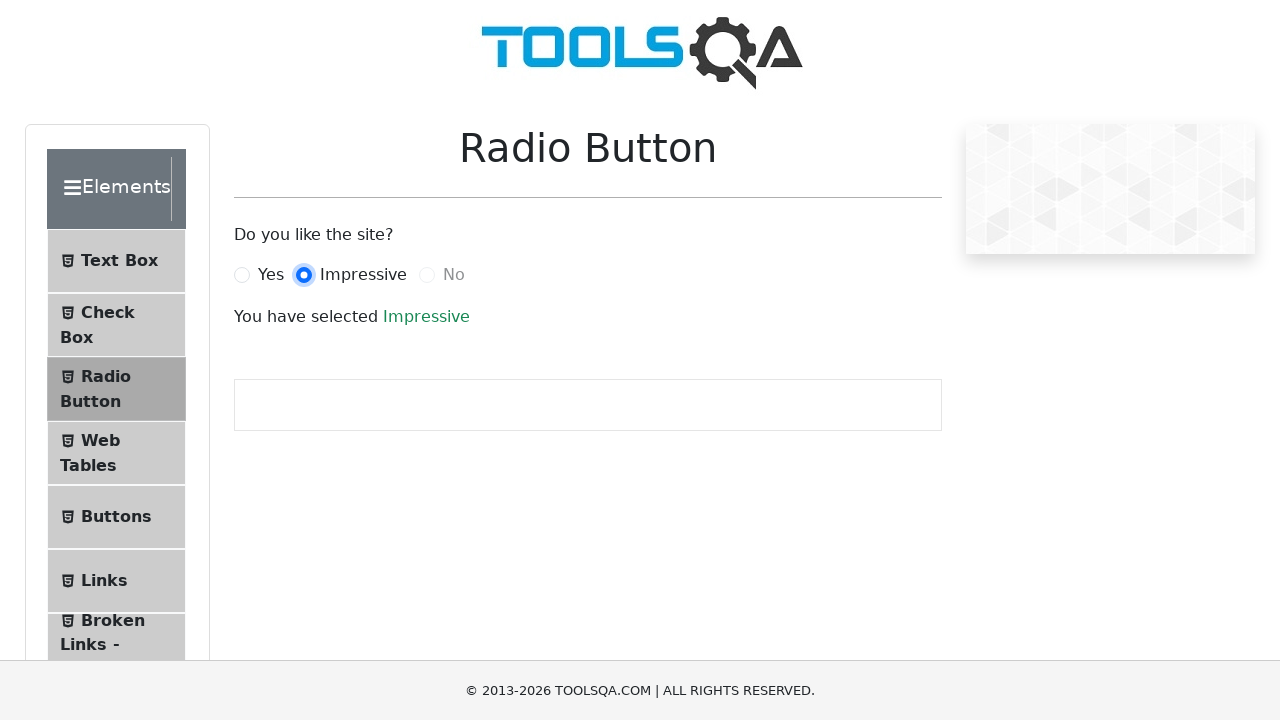

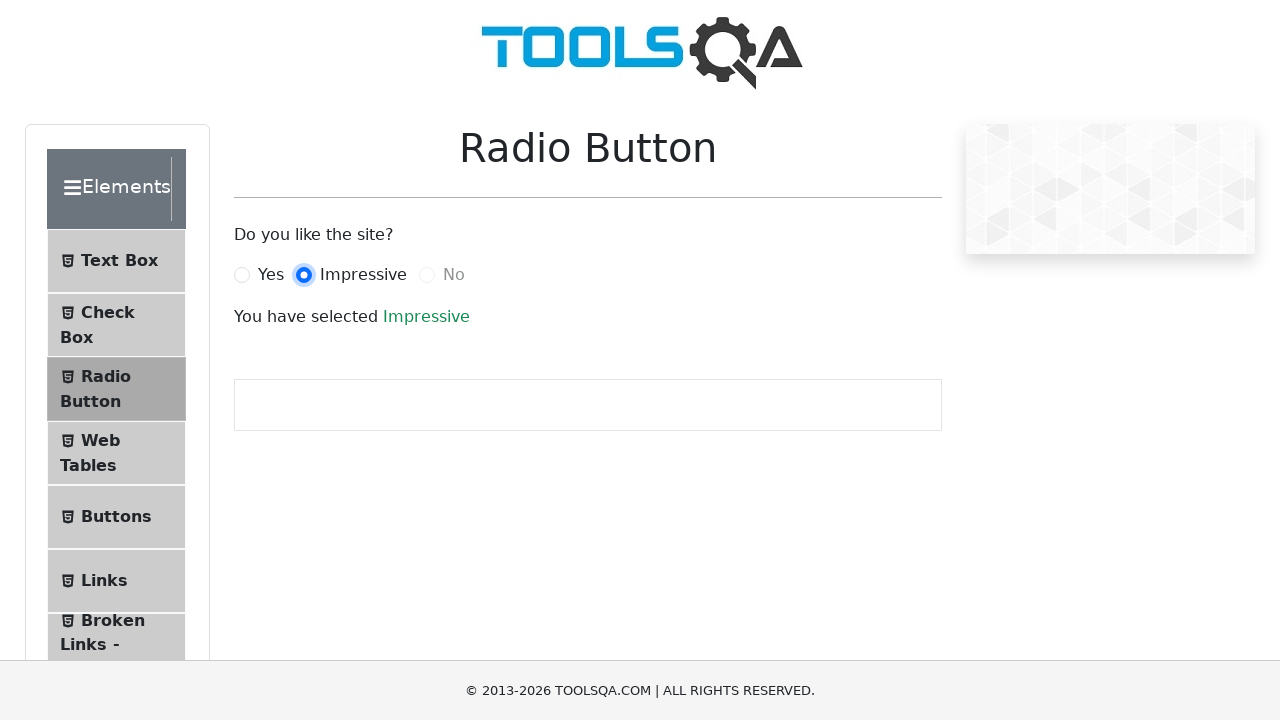